Tests various form elements on the Rahul Shetty Academy practice page including clicking radio buttons, filling an autocomplete field with a country name, selecting an option from a dropdown, and checking a checkbox.

Starting URL: https://www.rahulshettyacademy.com/AutomationPractice/

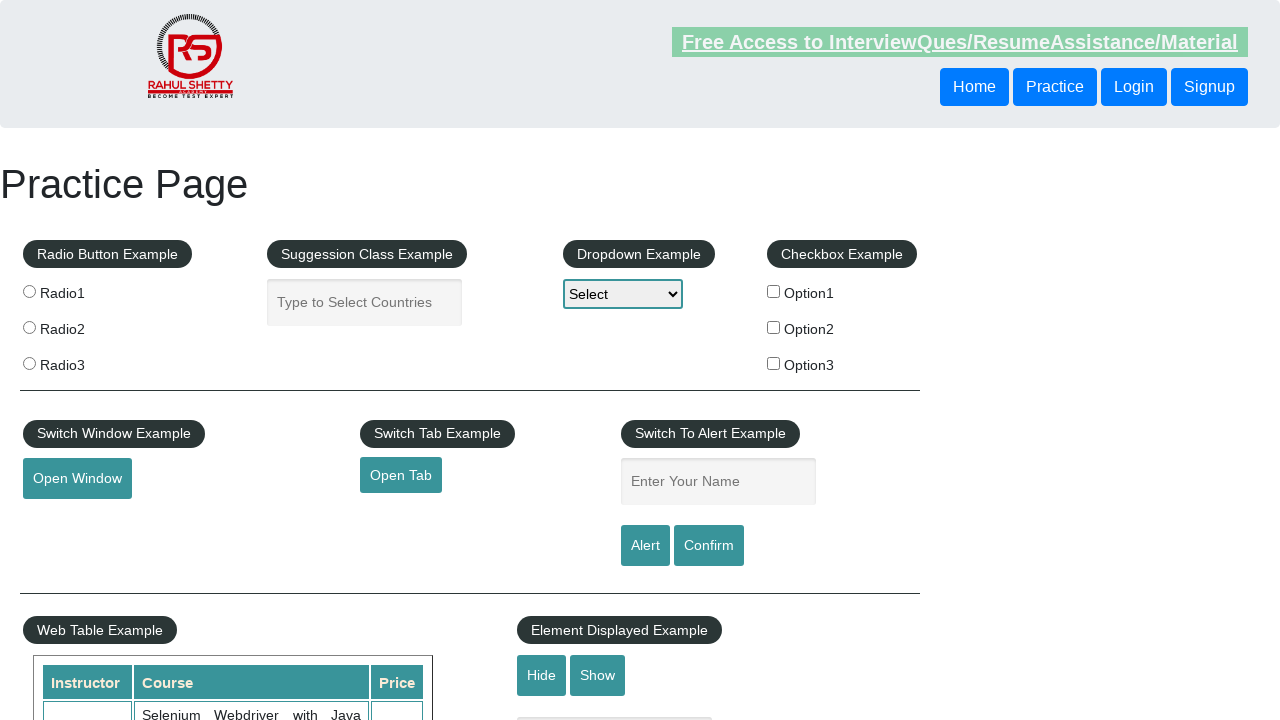

Clicked the first radio button at (29, 291) on input[name='radioButton']
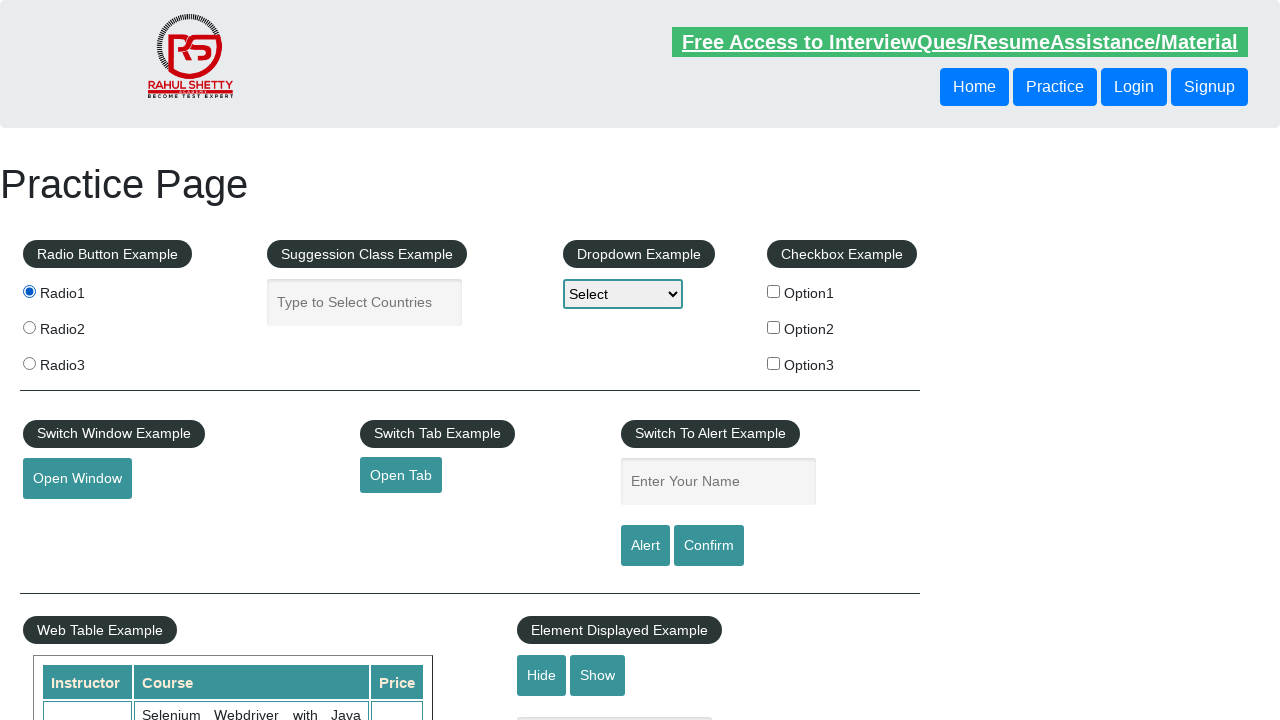

Filled autocomplete field with 'Bangladesh' on #autocomplete
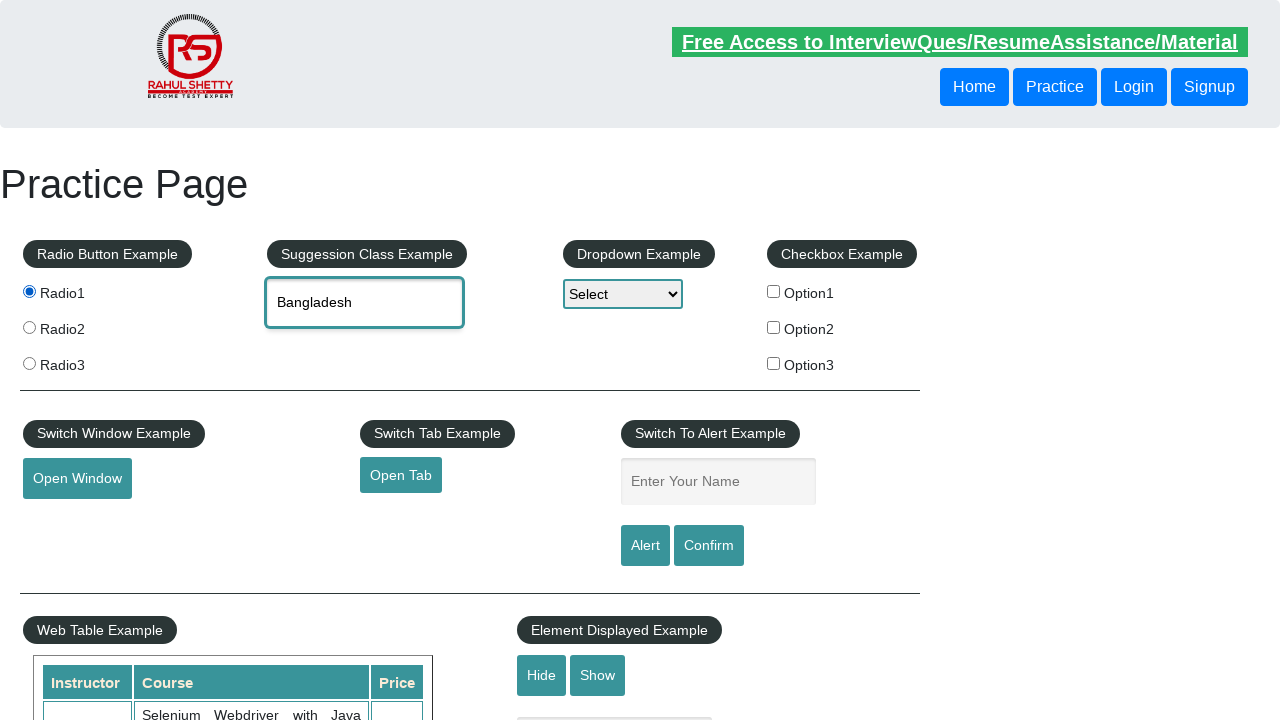

Selected 'Option1' from the dropdown on #dropdown-class-example
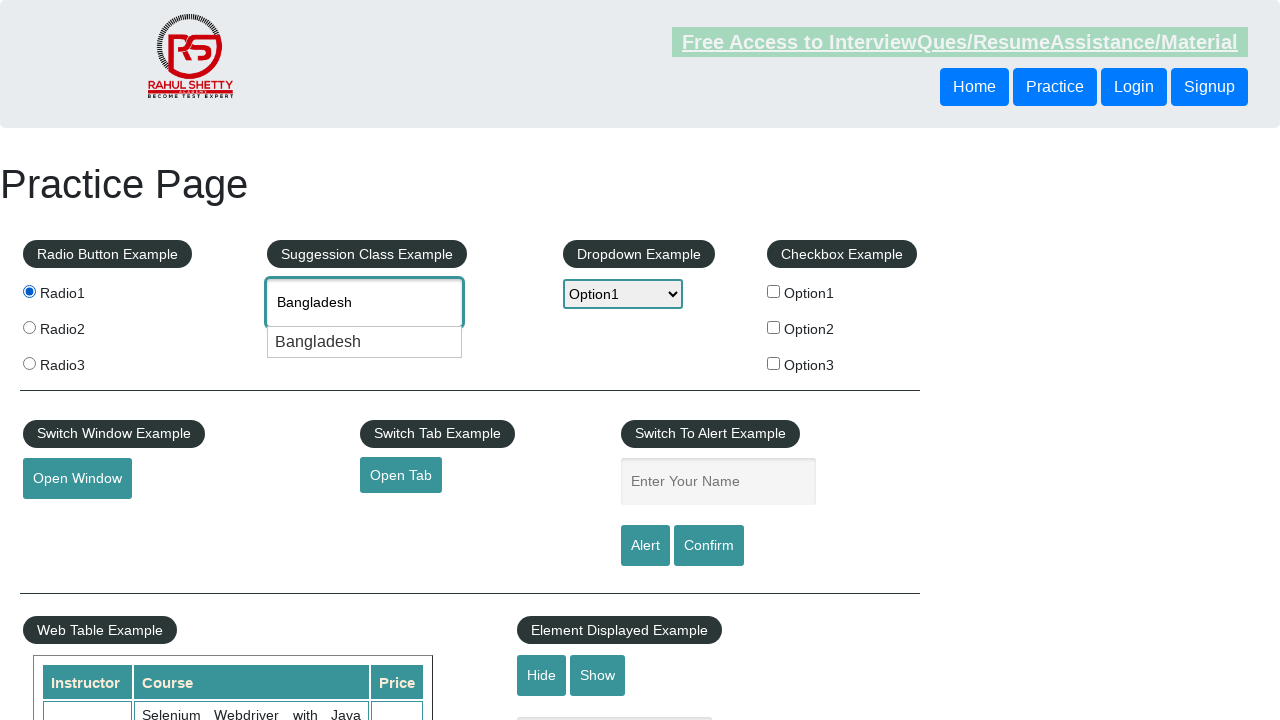

Clicked the first checkbox at (774, 291) on #checkBoxOption1
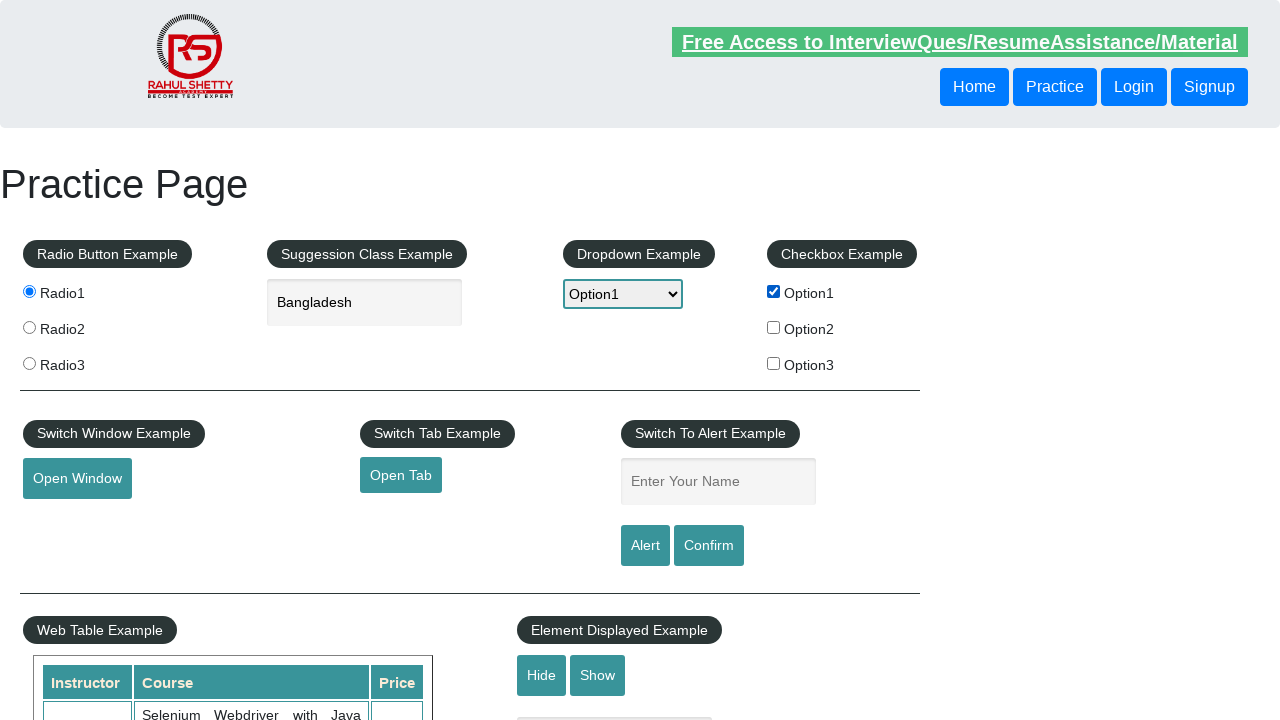

Verified that the first checkbox is selected
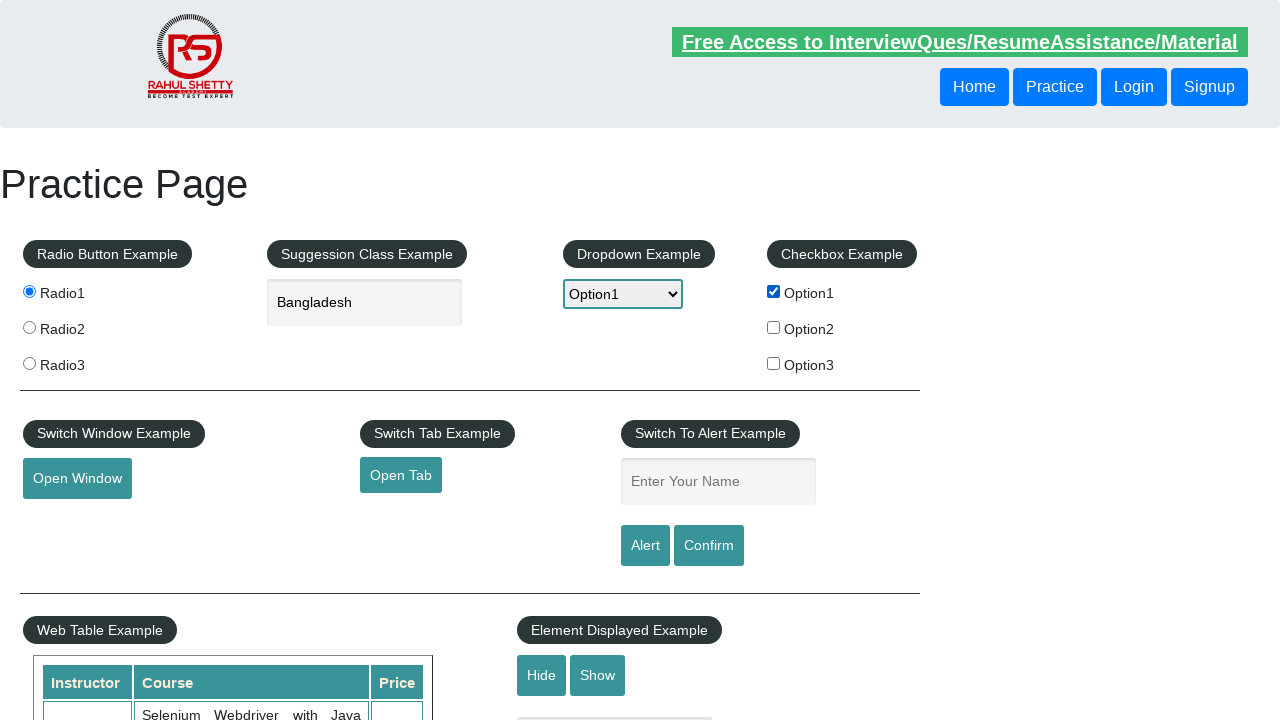

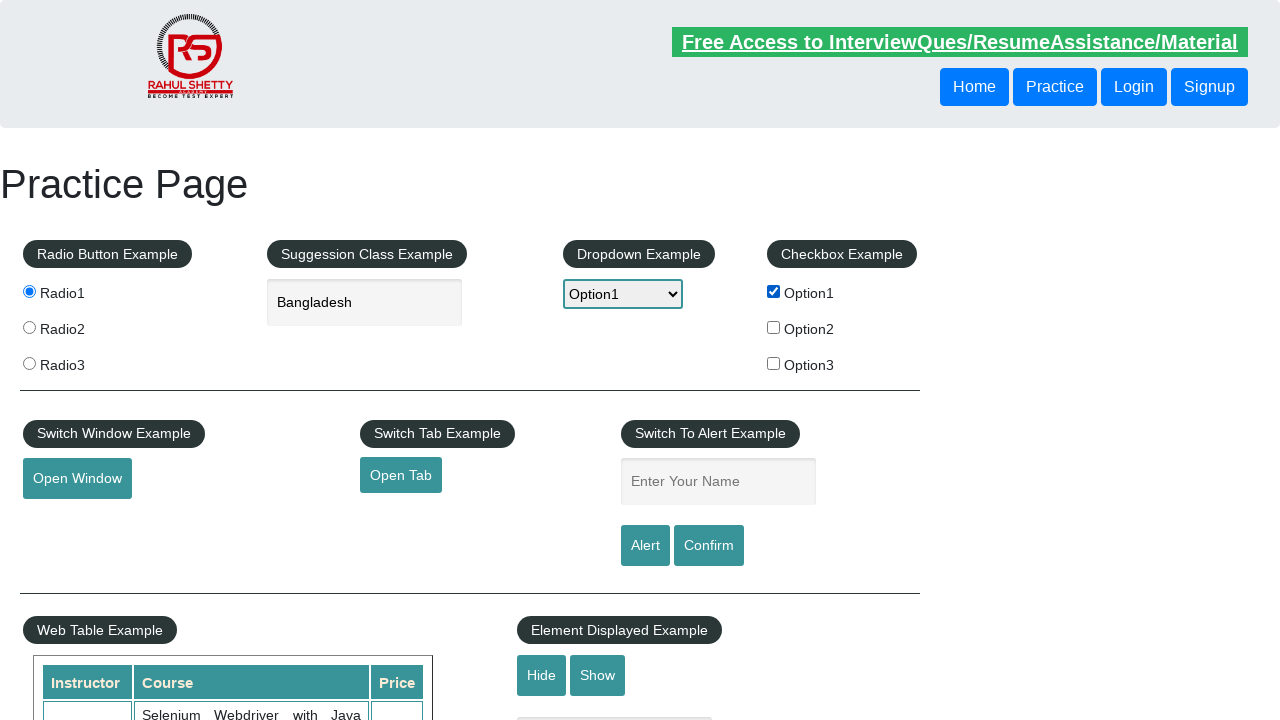